Tests clicking a trigger button and waiting for a spinner to disappear, then verifying a success message is displayed

Starting URL: https://play1.automationcamp.ir/expected_conditions.html

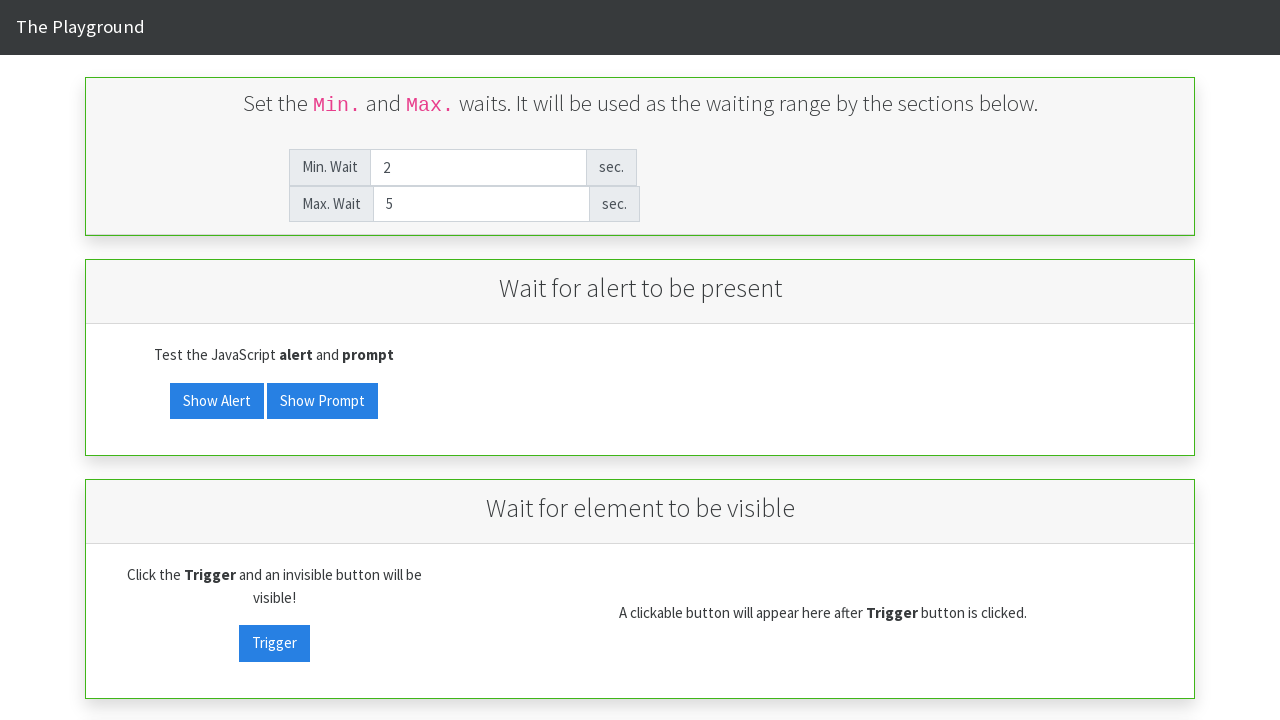

Navigated to expected conditions test page
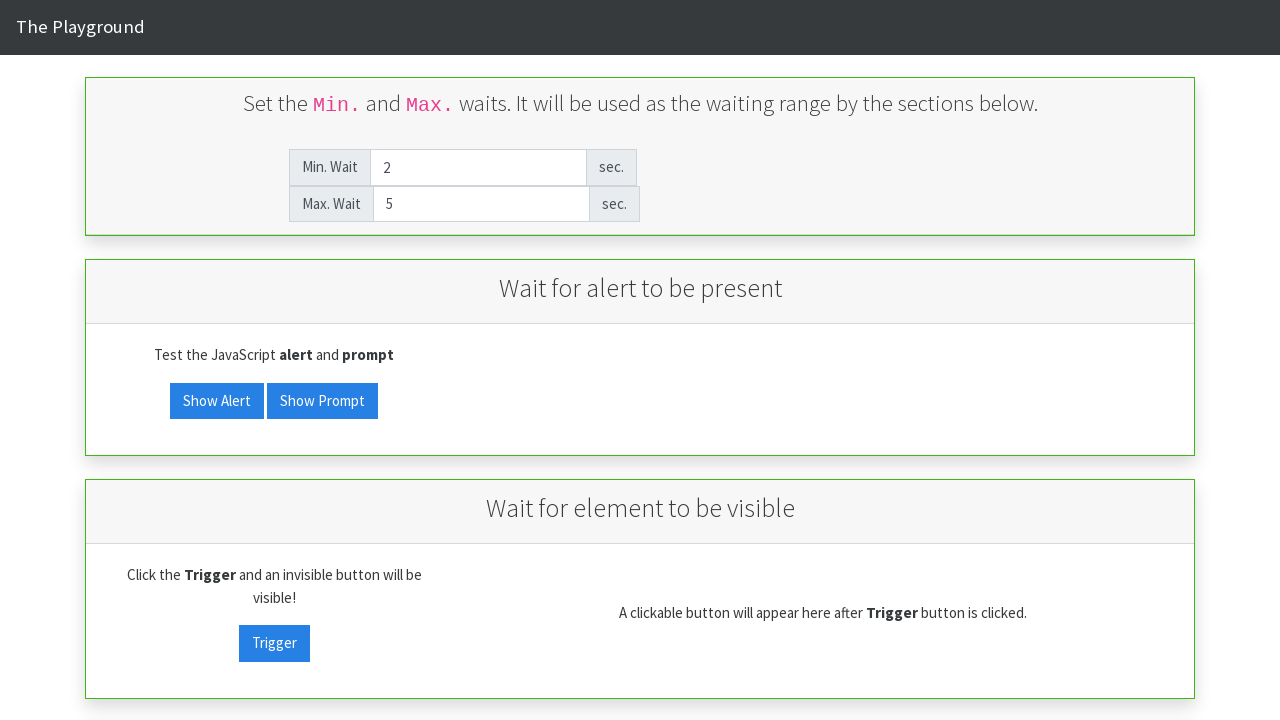

Clicked trigger button to start spinner at (274, 360) on button#invisibility_trigger
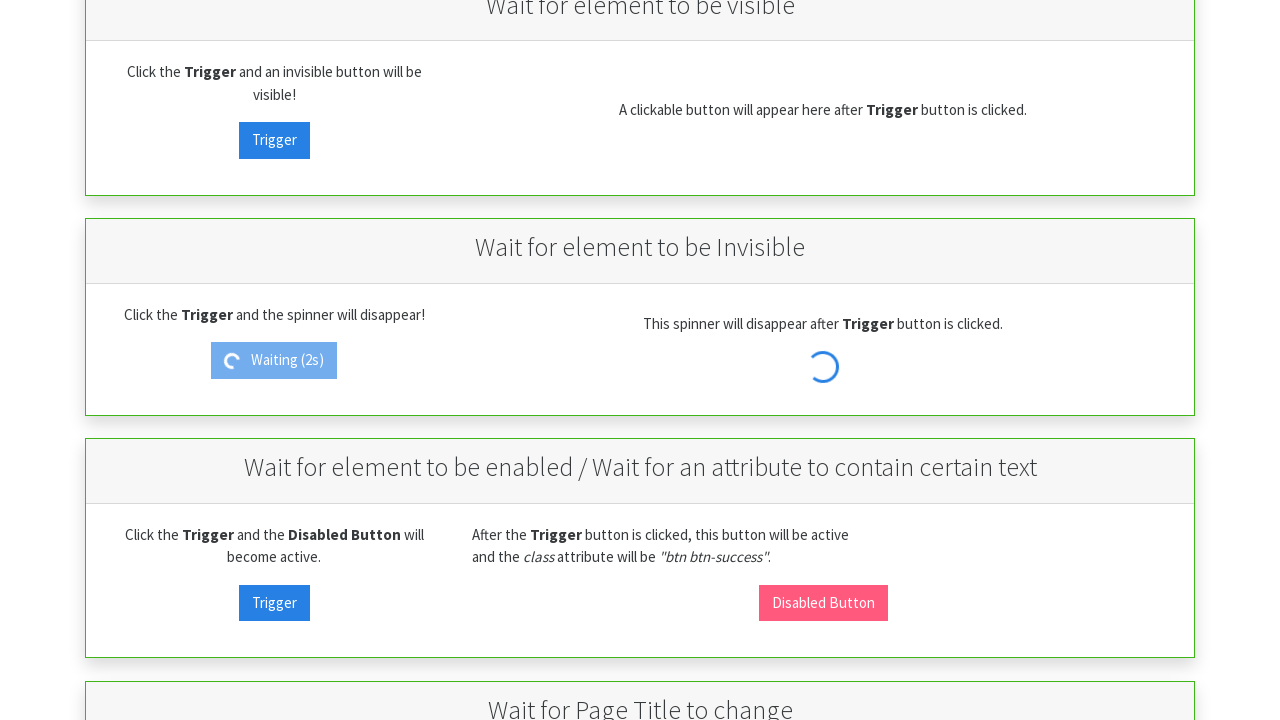

Waited for spinner to disappear
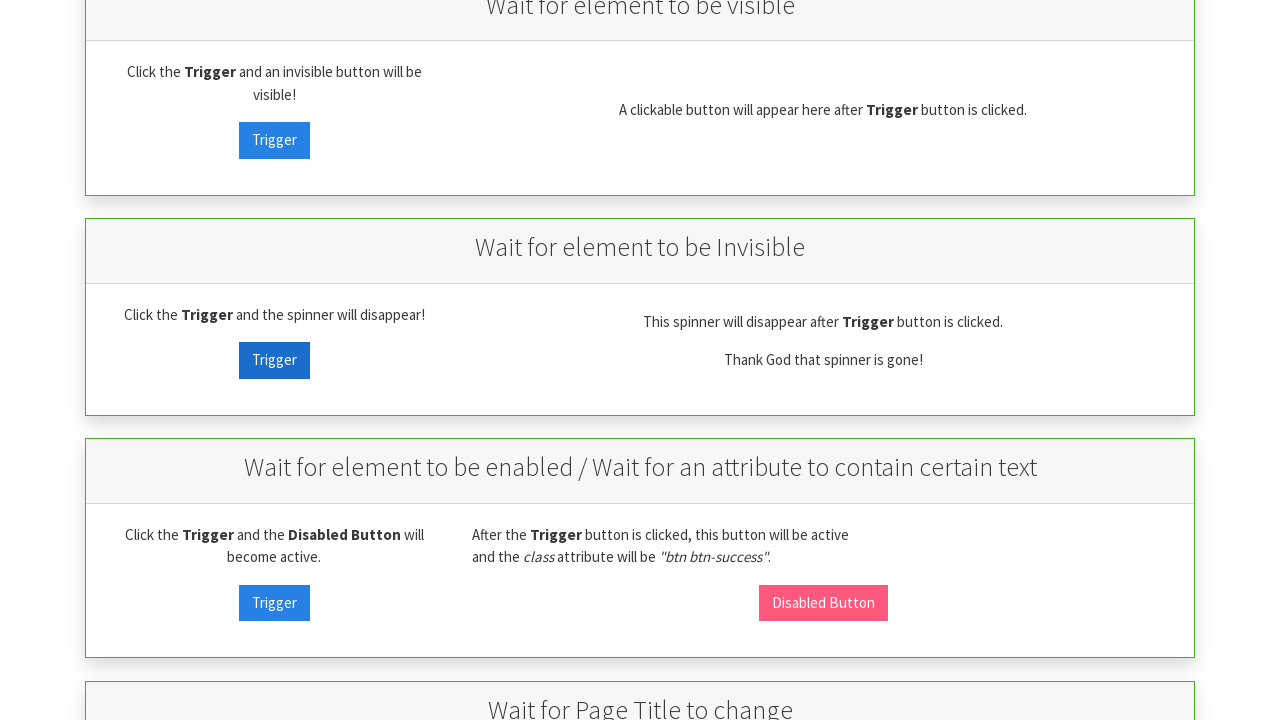

Verified success message 'Thank God that spinner is gone!' is visible
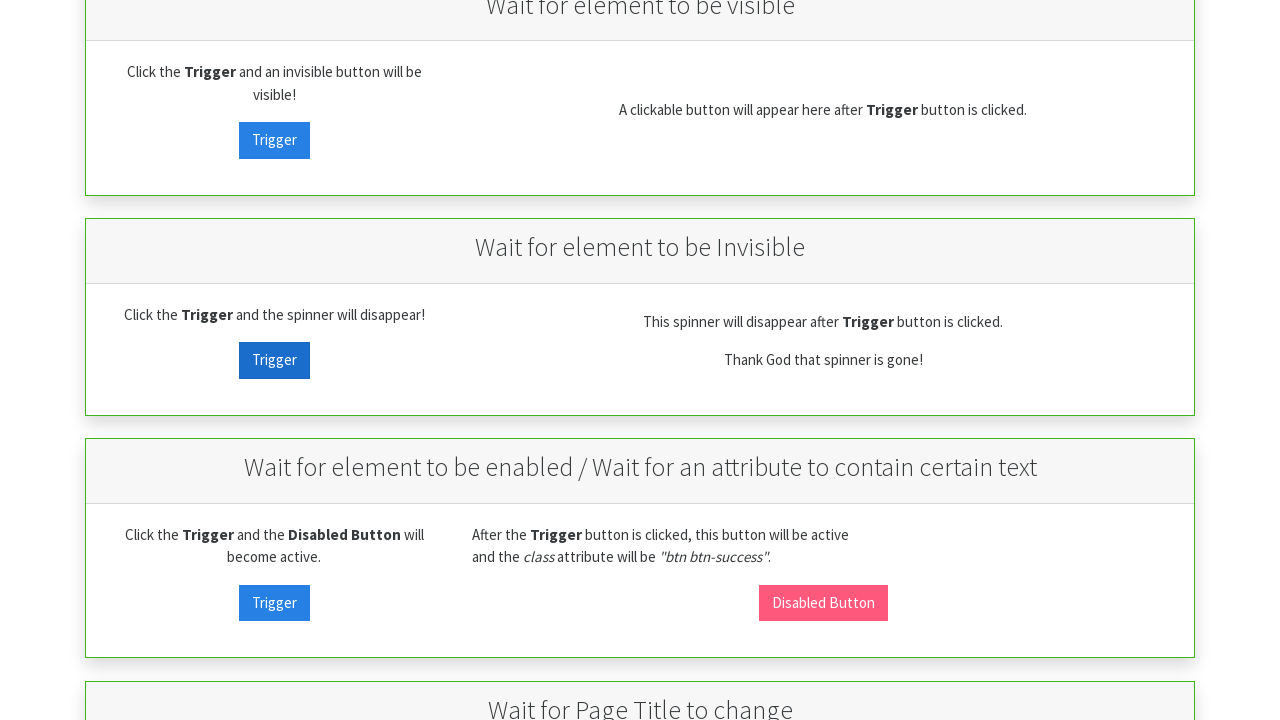

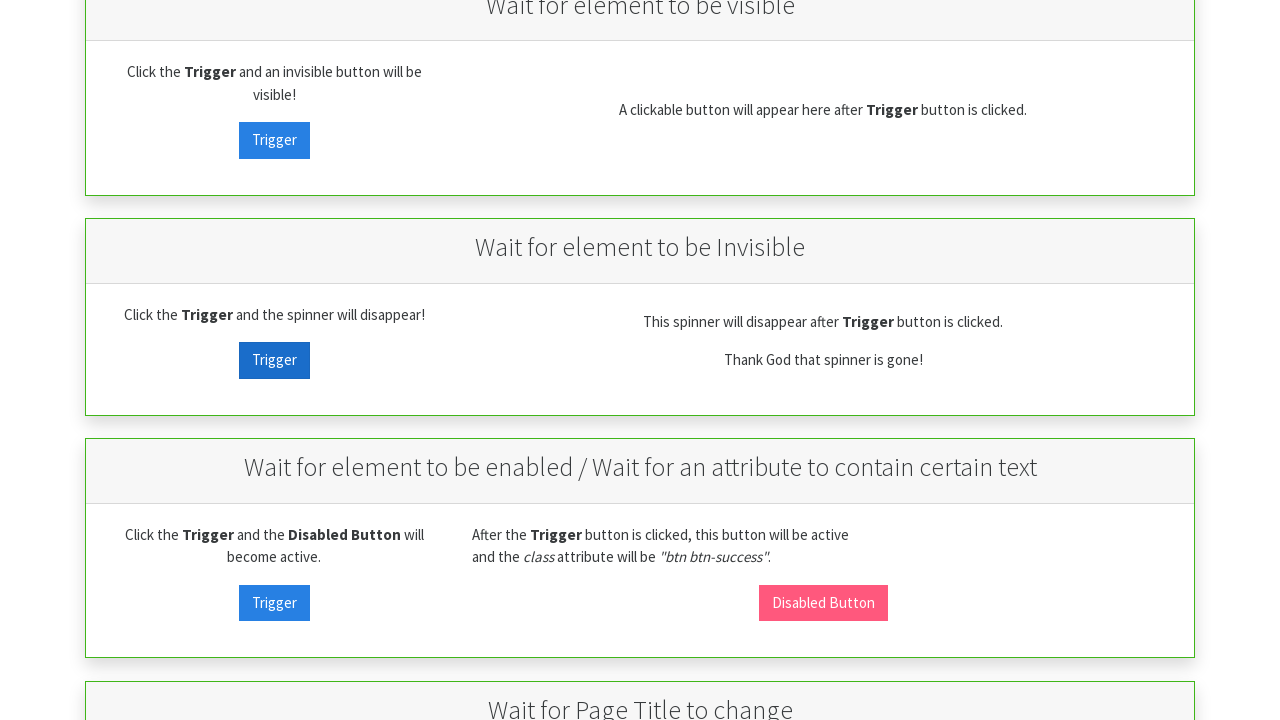